Clicks a button to trigger a prompt alert, enters text "Hello", and accepts it

Starting URL: https://demoqa.com/alerts

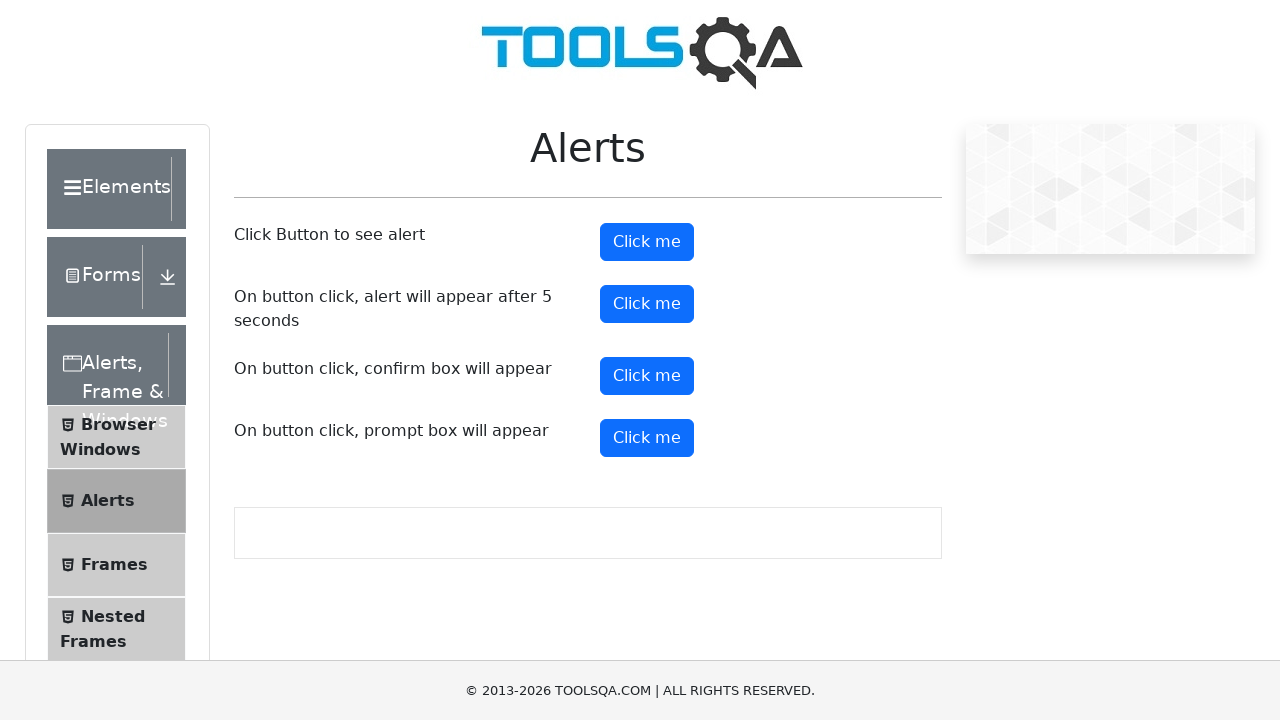

Set up dialog handler to accept prompt with text 'Hello'
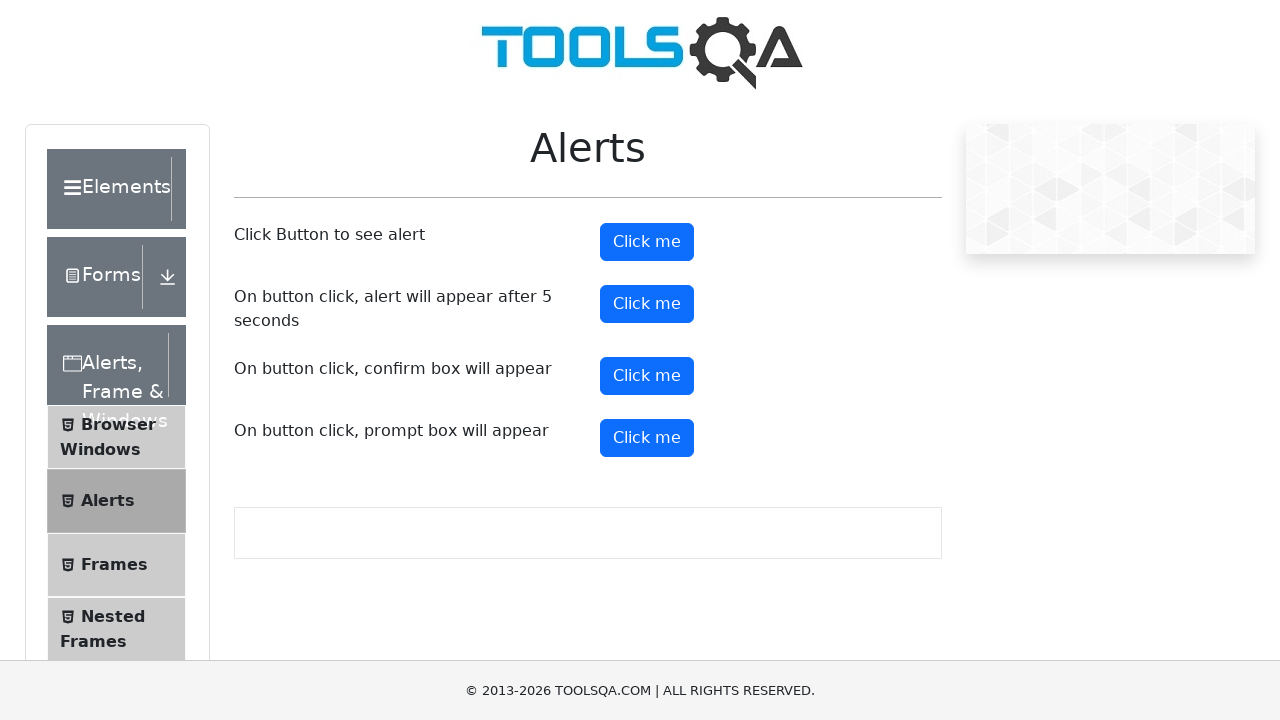

Clicked the fourth 'Click me' button to trigger prompt alert at (647, 438) on (//button[text()='Click me'])[4]
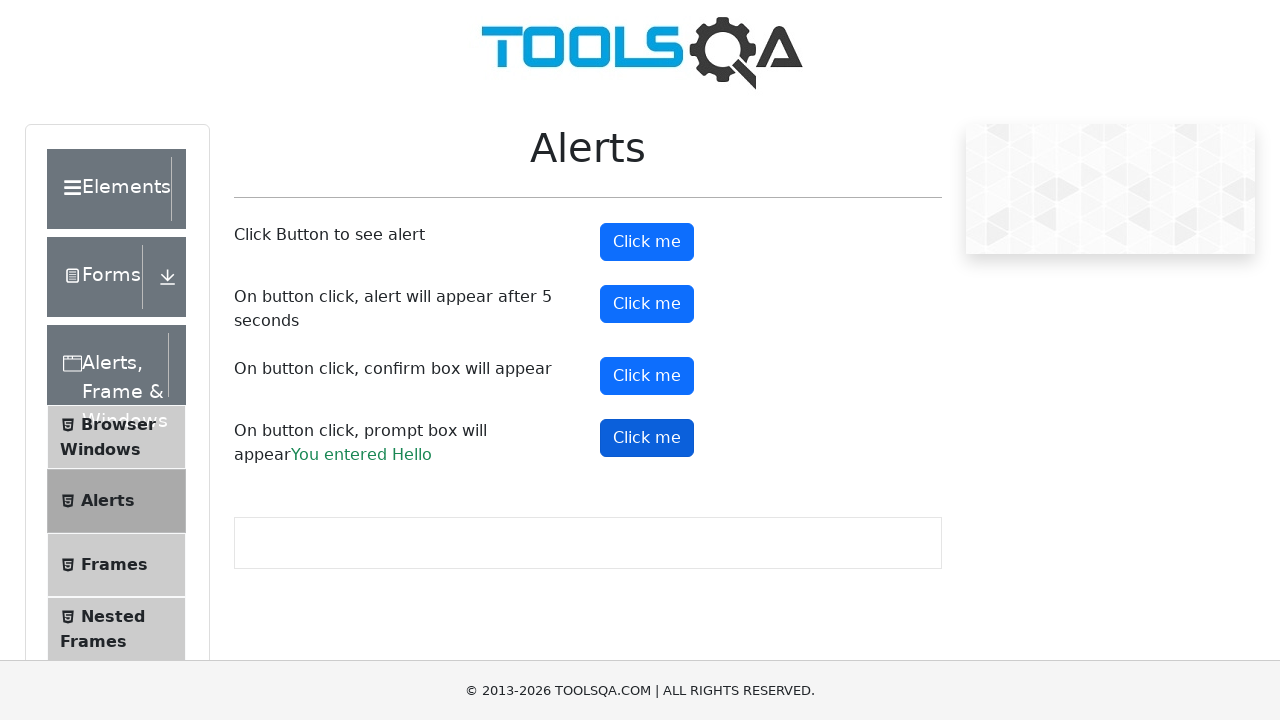

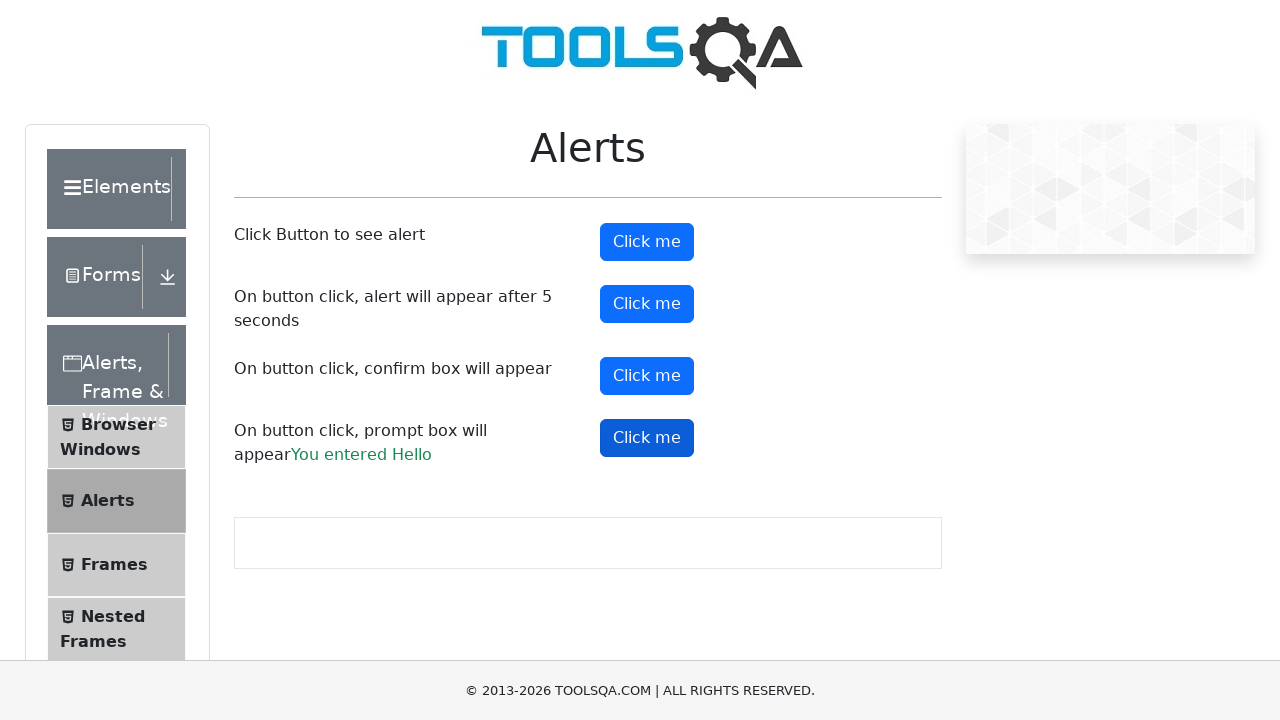